Tests drag and drop functionality by dragging an element from source to destination on a test automation practice page

Starting URL: http://testautomationpractice.blogspot.com

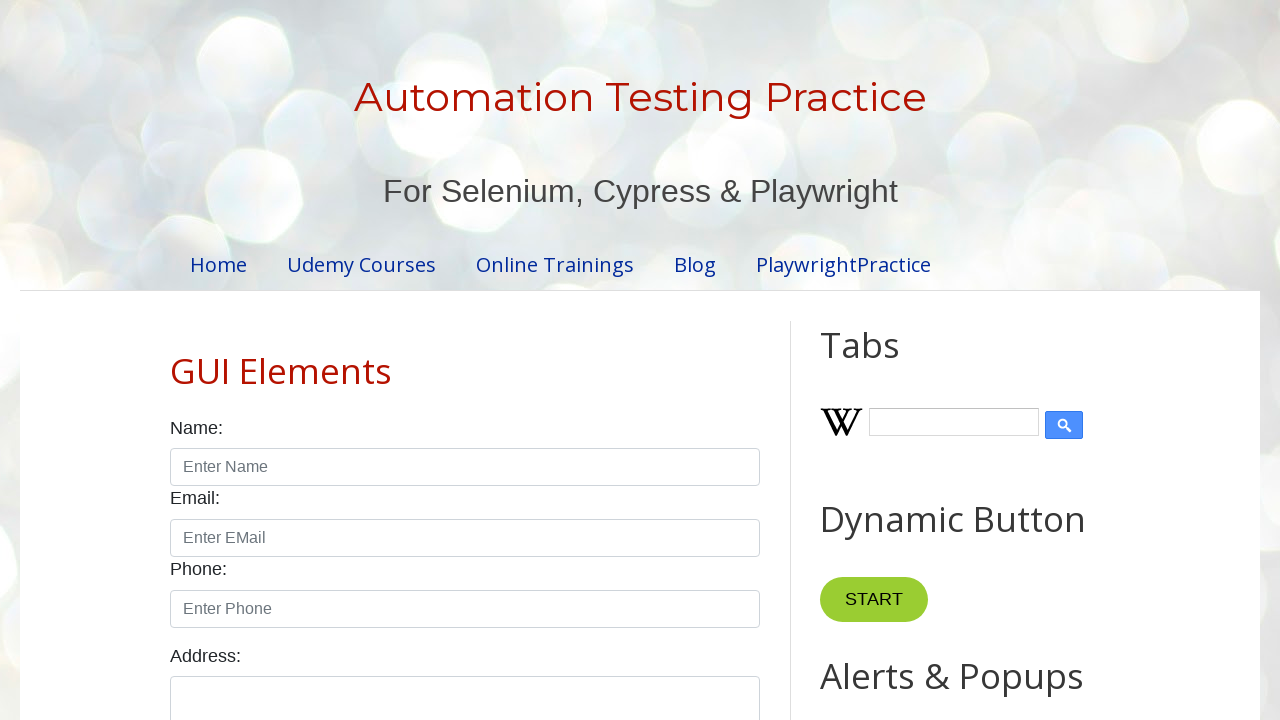

Located draggable source element
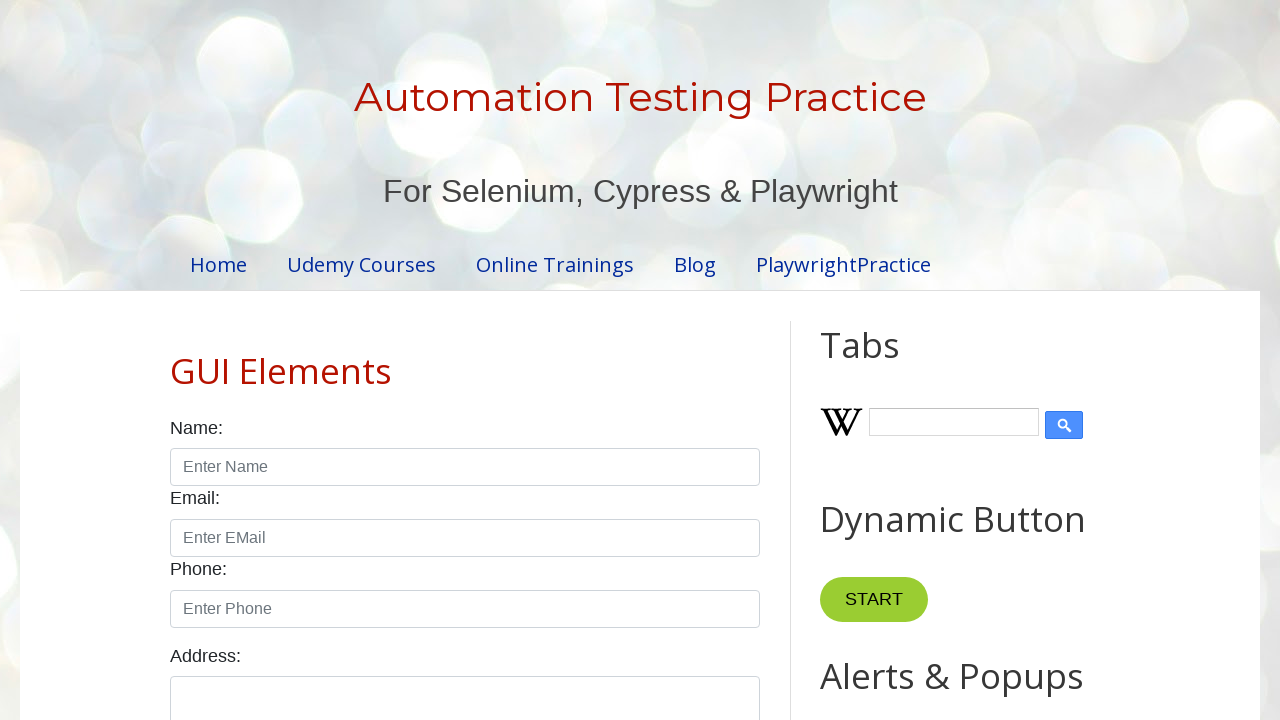

Located droppable destination element
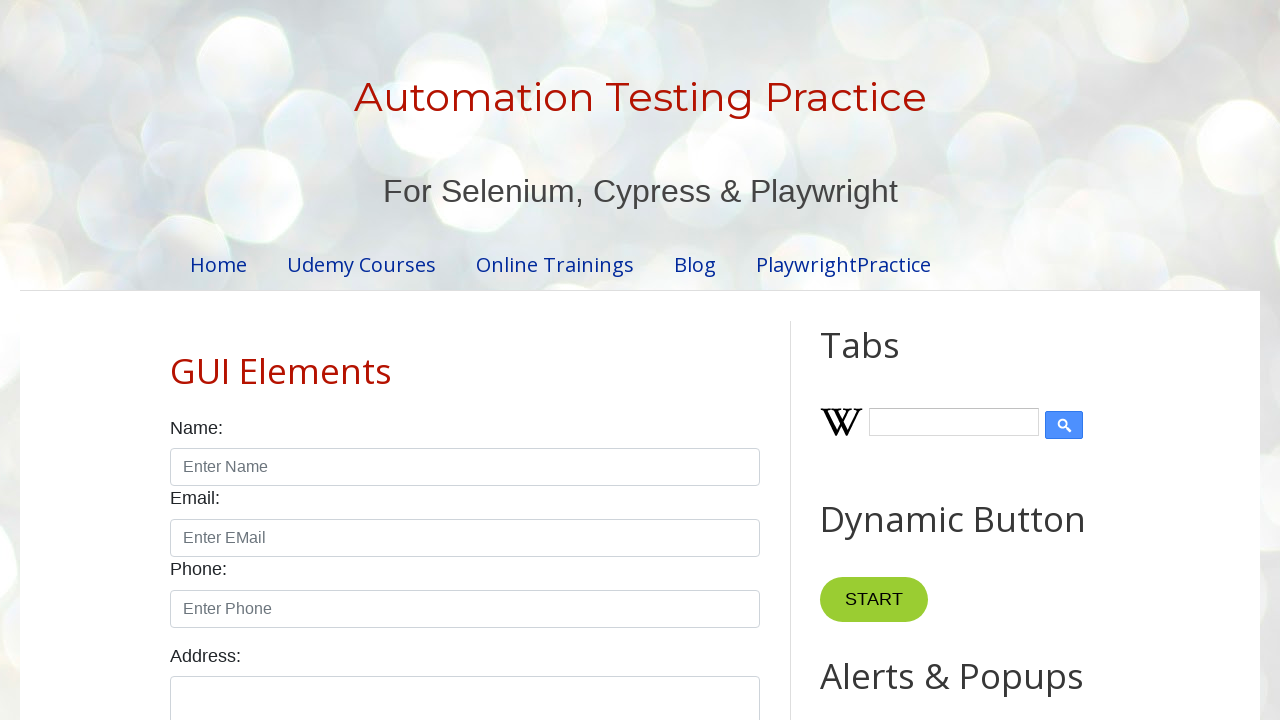

Completed drag and drop from source to destination at (1015, 386)
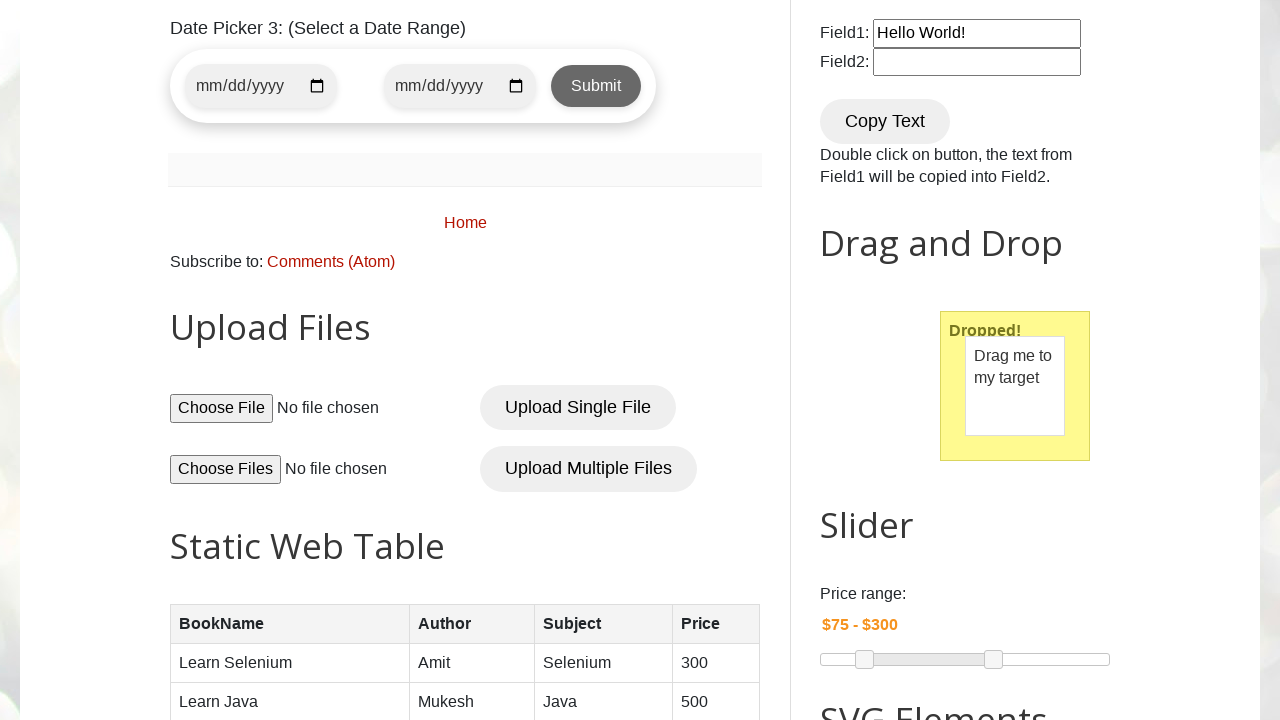

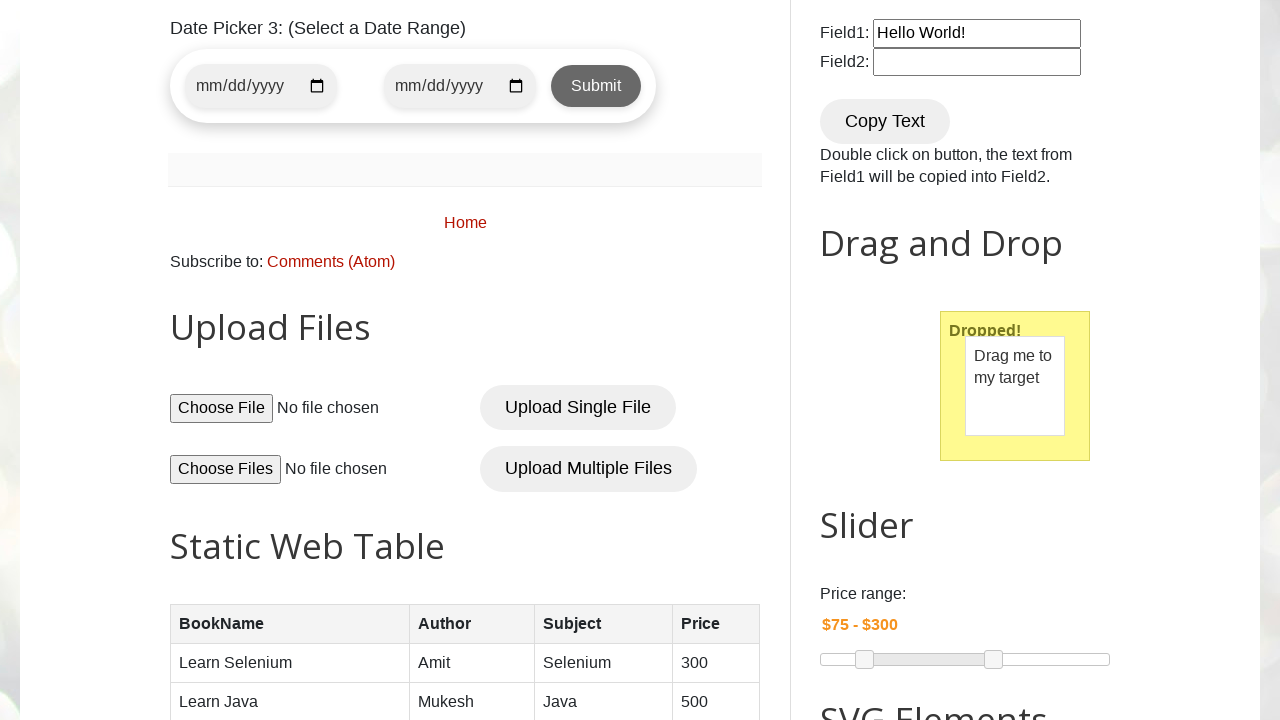